Navigates to the OrangeHRM demo site and waits for the page to load. This is a basic page load test.

Starting URL: https://opensource-demo.orangehrmlive.com/

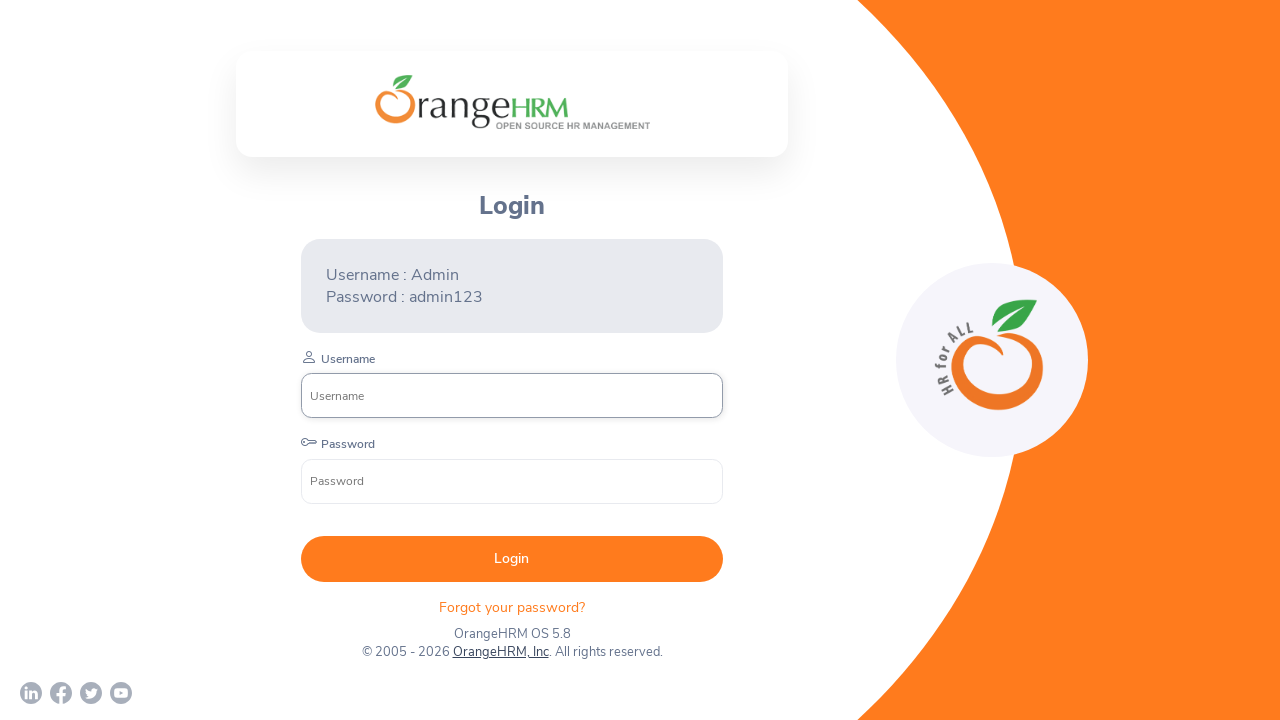

Waited for page to reach network idle state
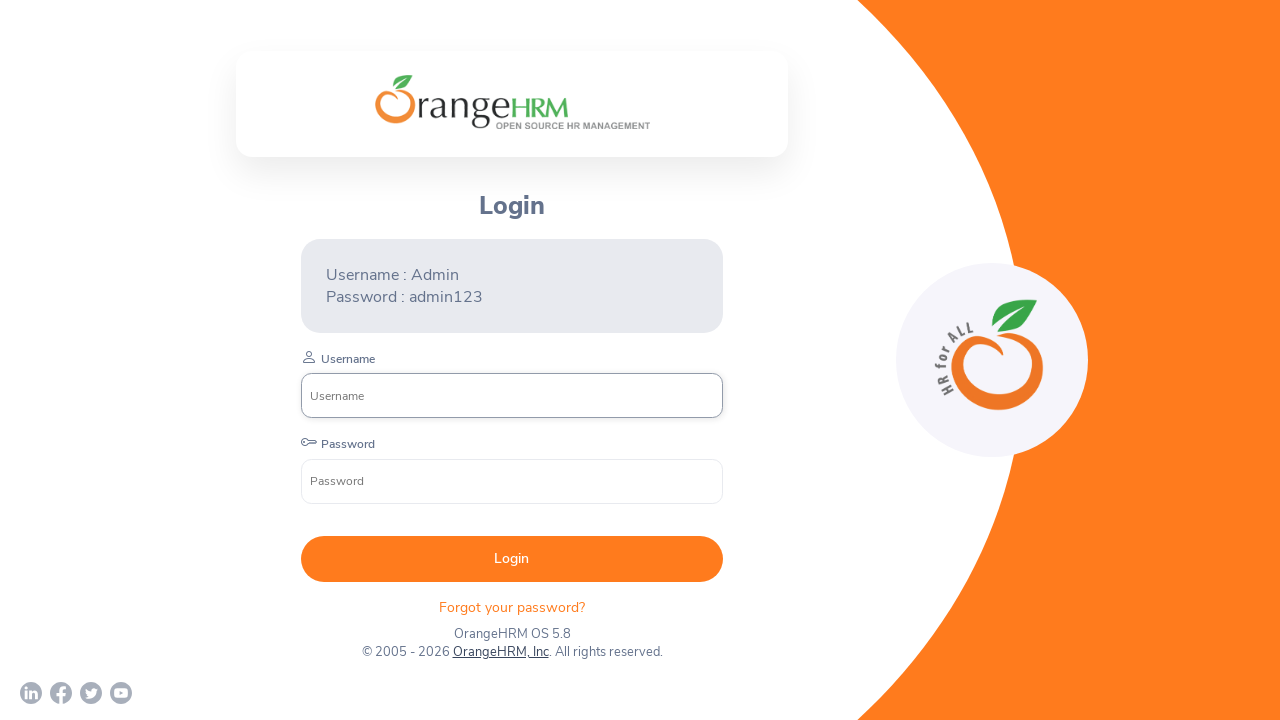

OrangeHRM login page loaded successfully - username input field is visible
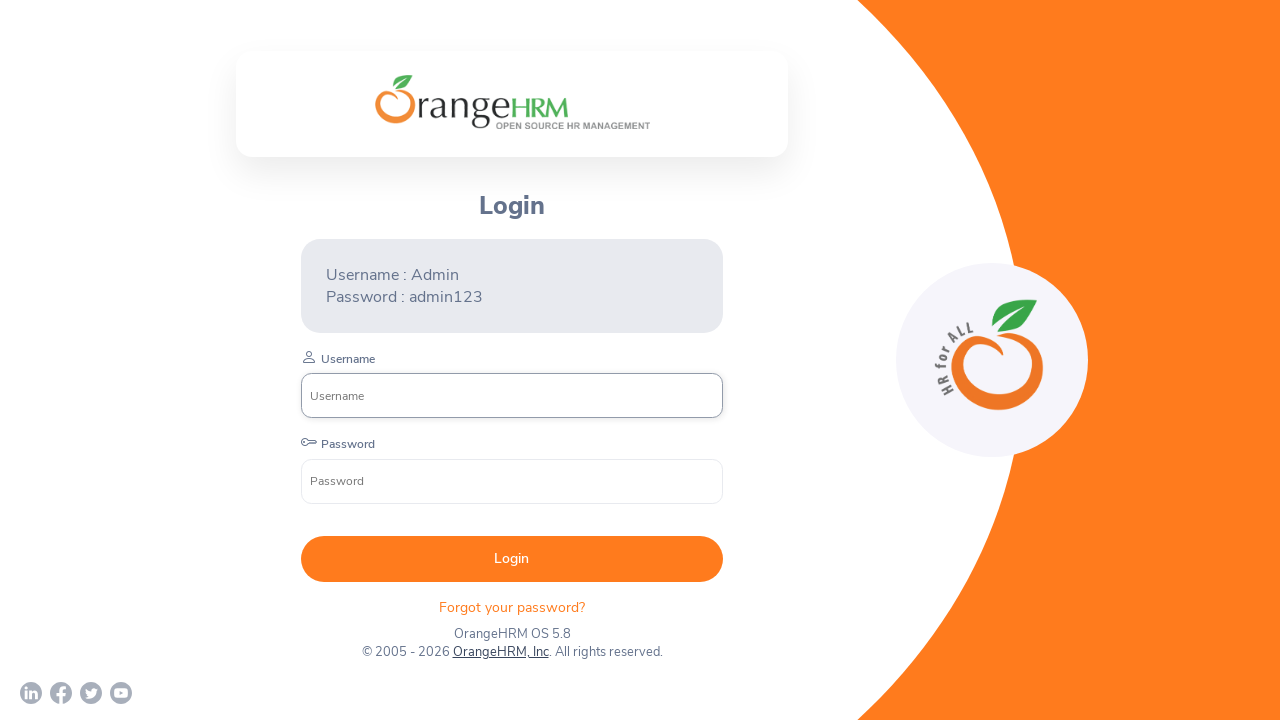

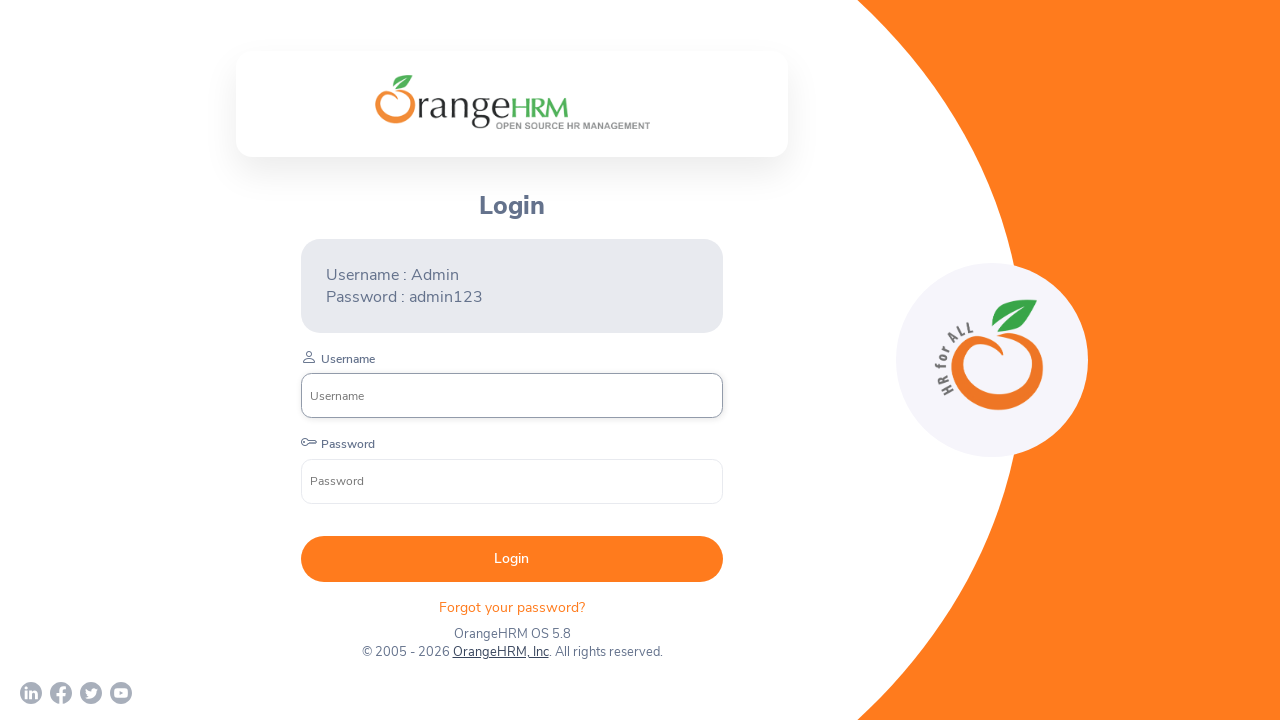